Tests registration form validation with an invalid password (less than 8 characters) and verifies the failure alert message

Starting URL: http://automationbykrishna.com/#

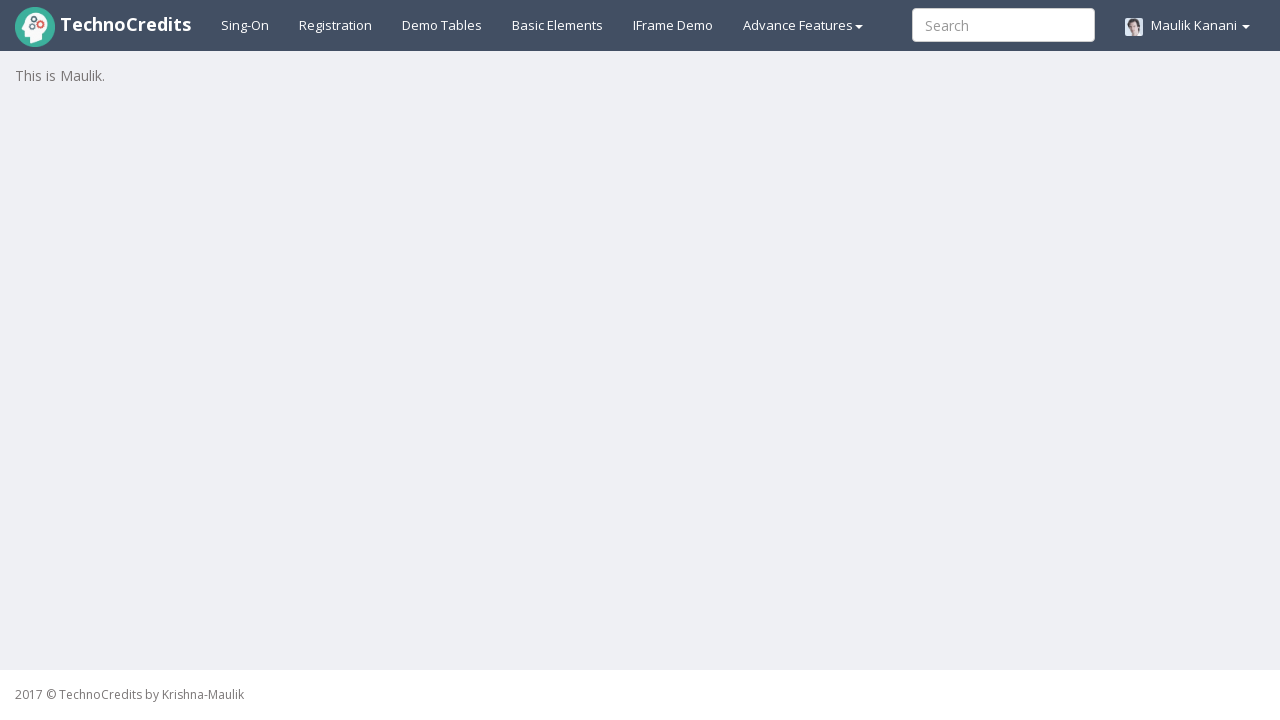

Clicked on Registration Link at (336, 25) on a#registration2
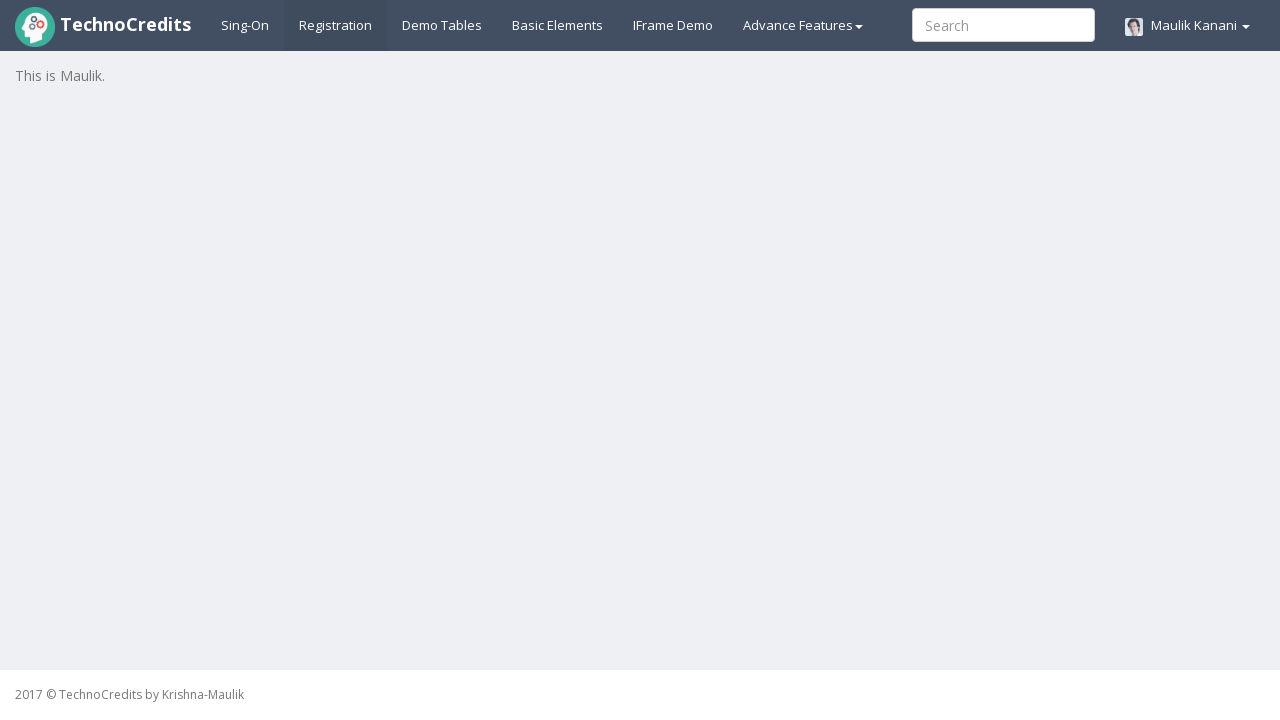

Registration form loaded - username field is visible
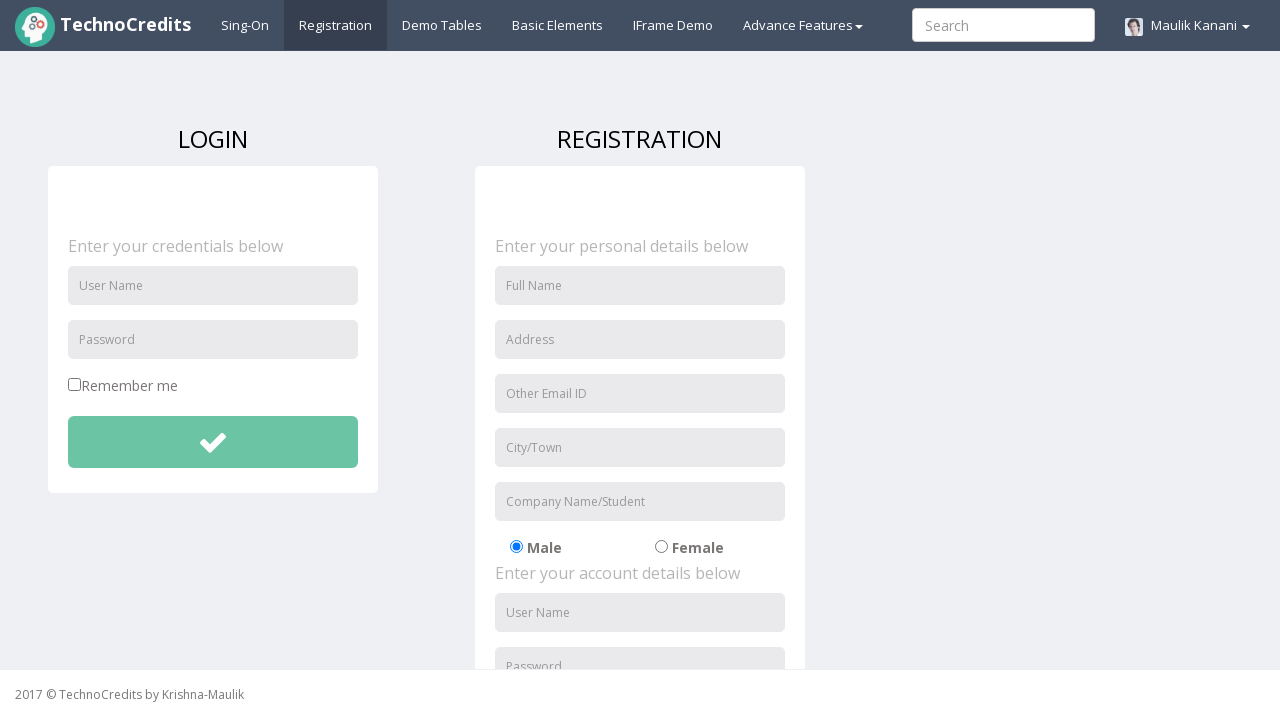

Entered username 'Techno@123' in username field on input#unameSignin
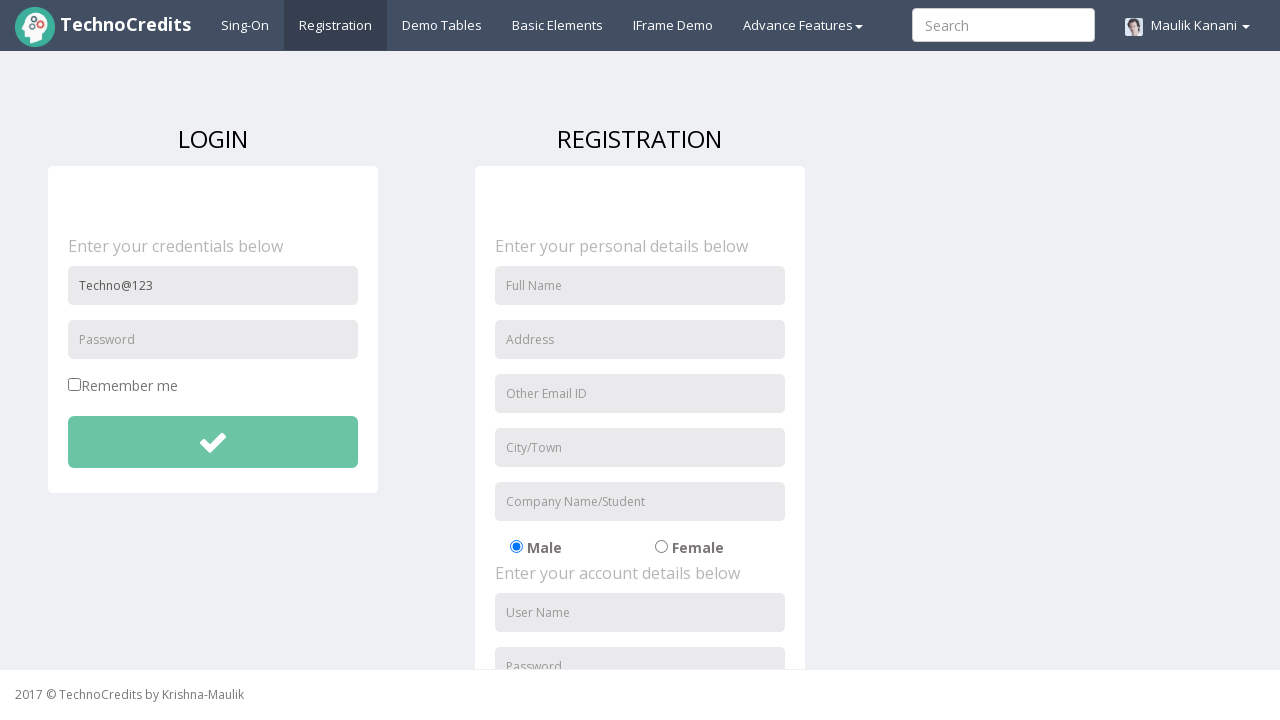

Entered invalid password '1234@#' (less than 8 characters) in password field on input#pwdSignin
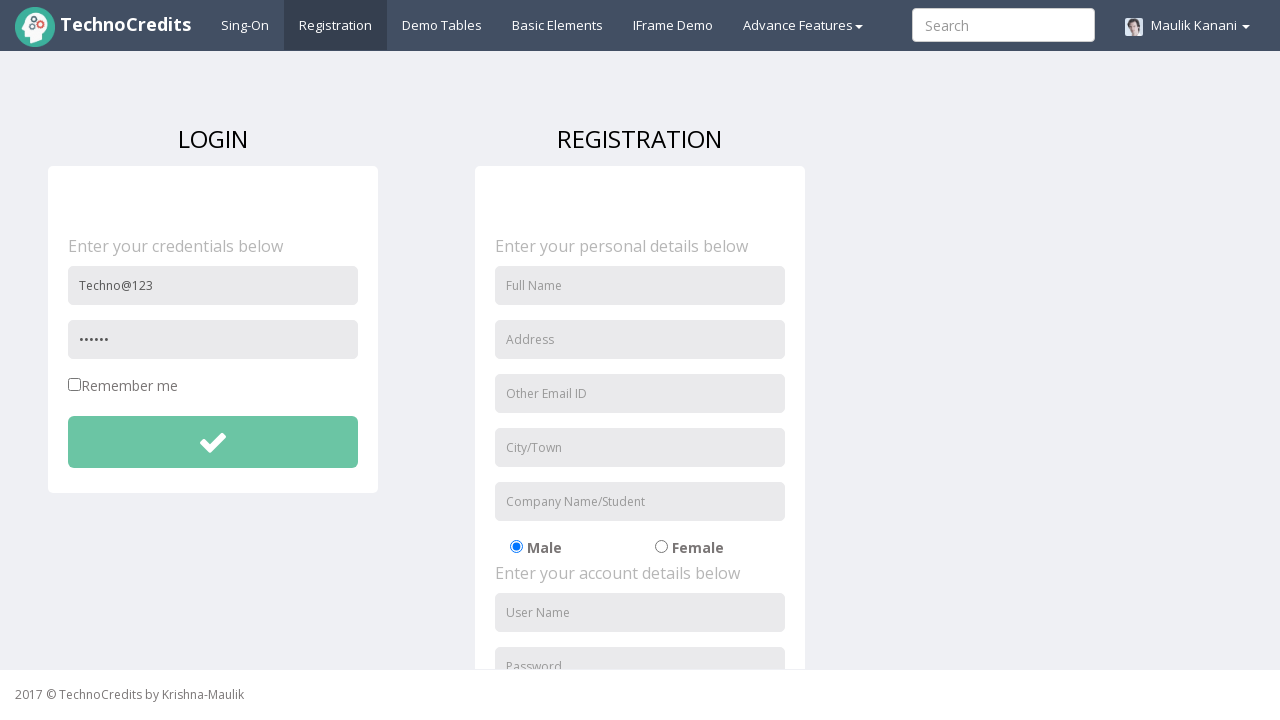

Clicked Submit button to submit registration form at (213, 442) on button#btnsubmitdetails
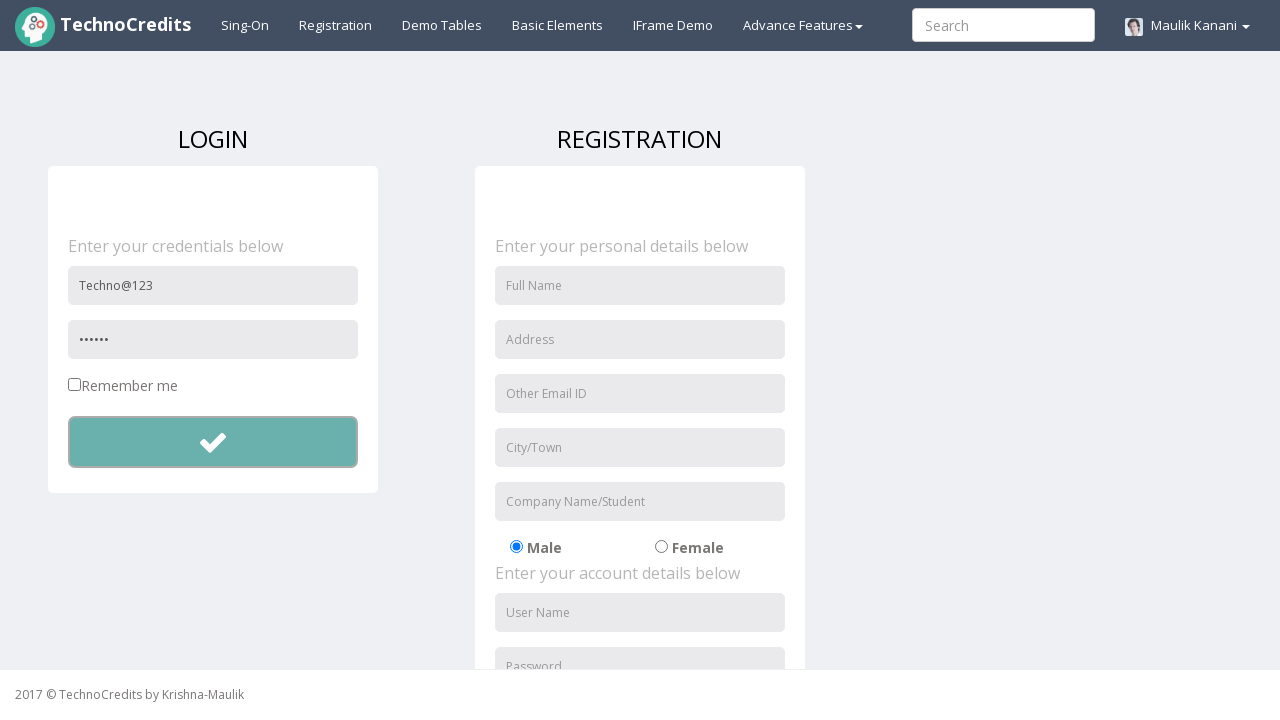

Alert dialog accepted - failure alert message for invalid password confirmed
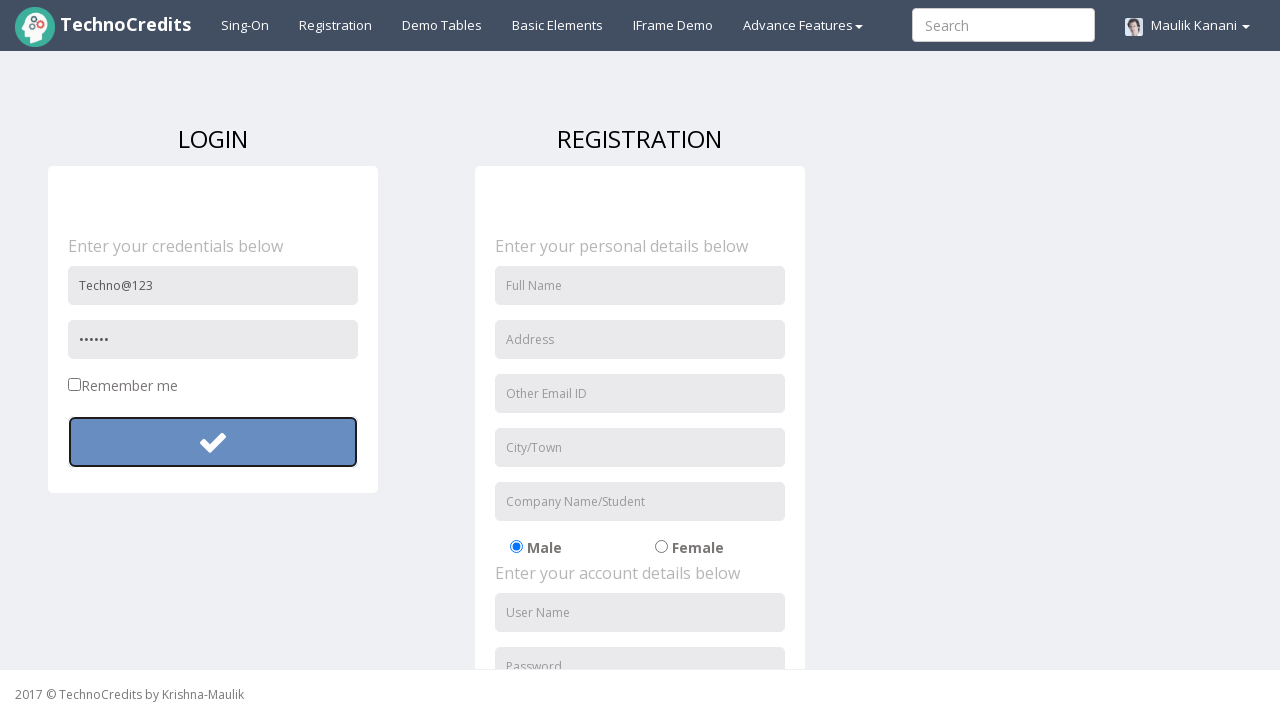

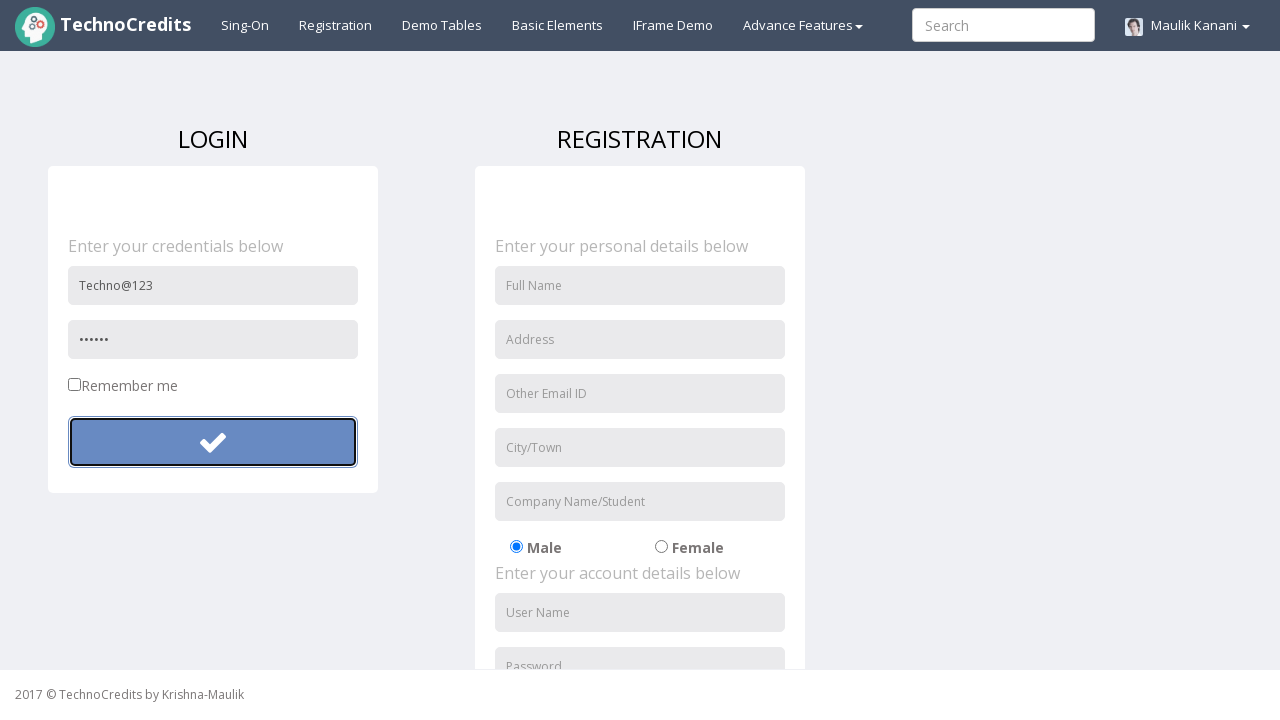